Tests jQuery UI custom dropdown by selecting different number values (5, 19, 3) and verifying the selection is displayed correctly

Starting URL: https://jqueryui.com/resources/demos/selectmenu/default.html

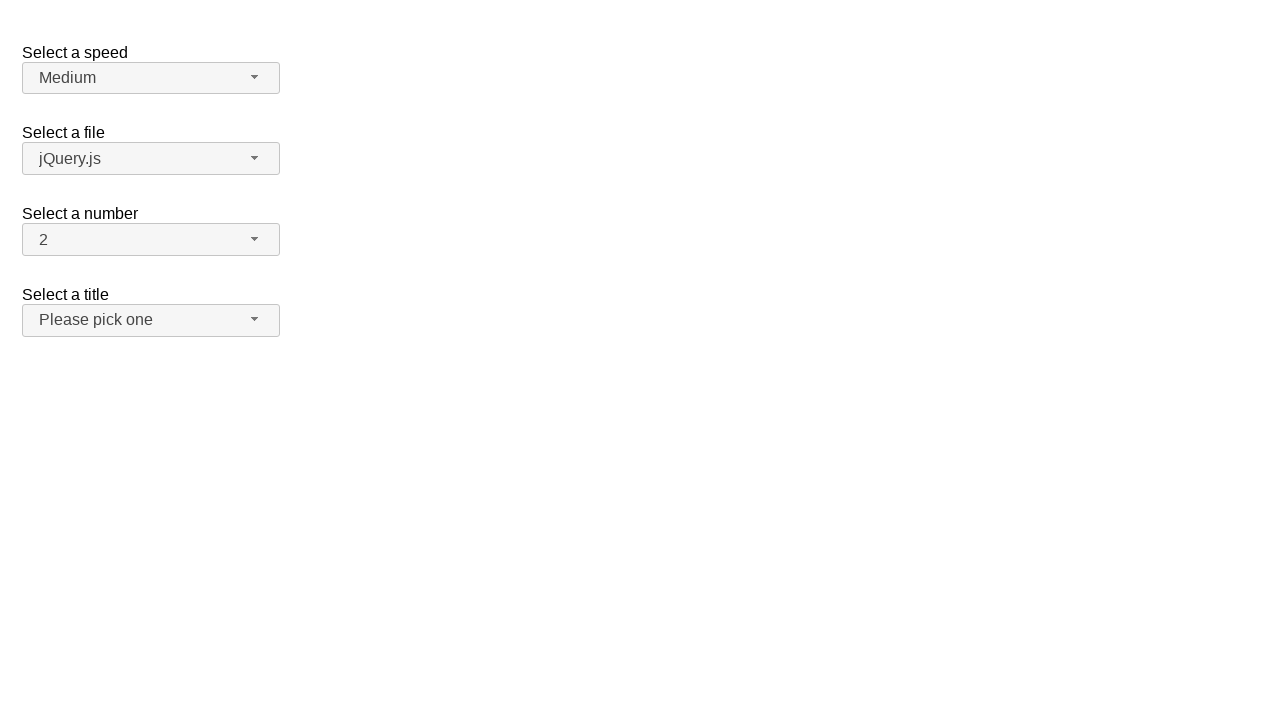

Clicked the number dropdown button at (151, 240) on span#number-button
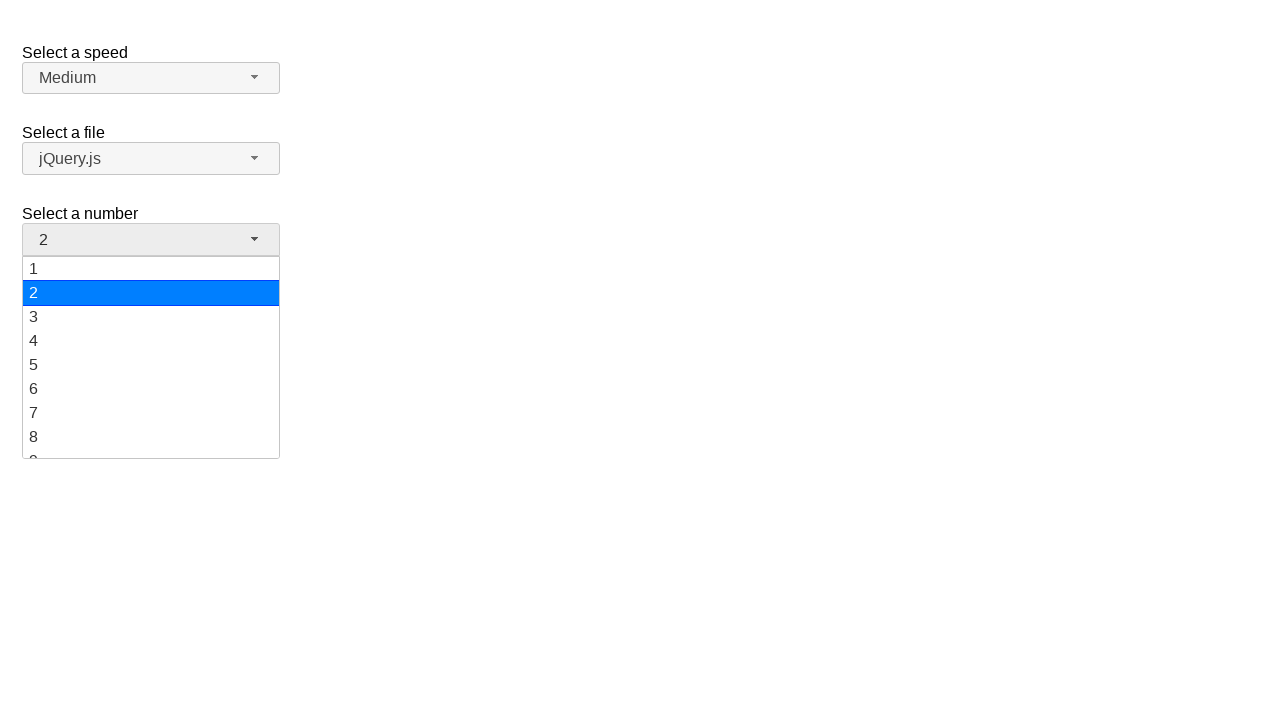

Dropdown menu items loaded
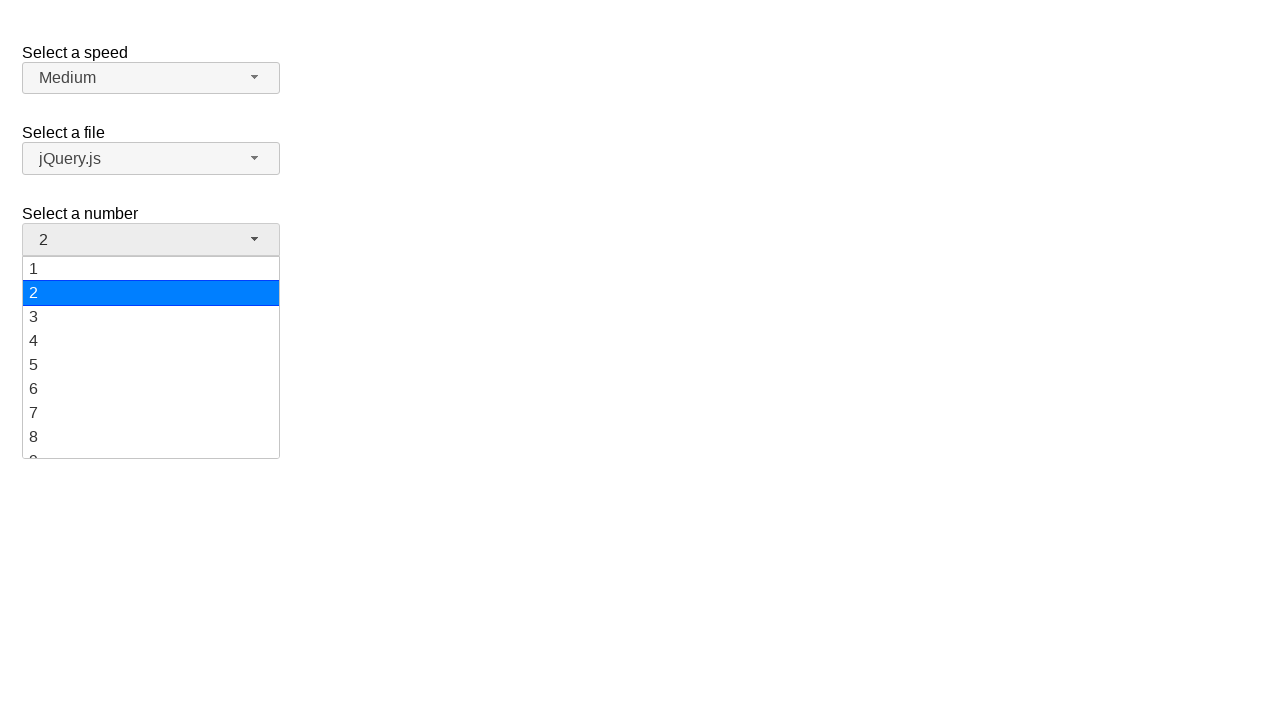

Selected value '5' from dropdown at (151, 365) on ul#number-menu li.ui-menu-item div:has-text('5')
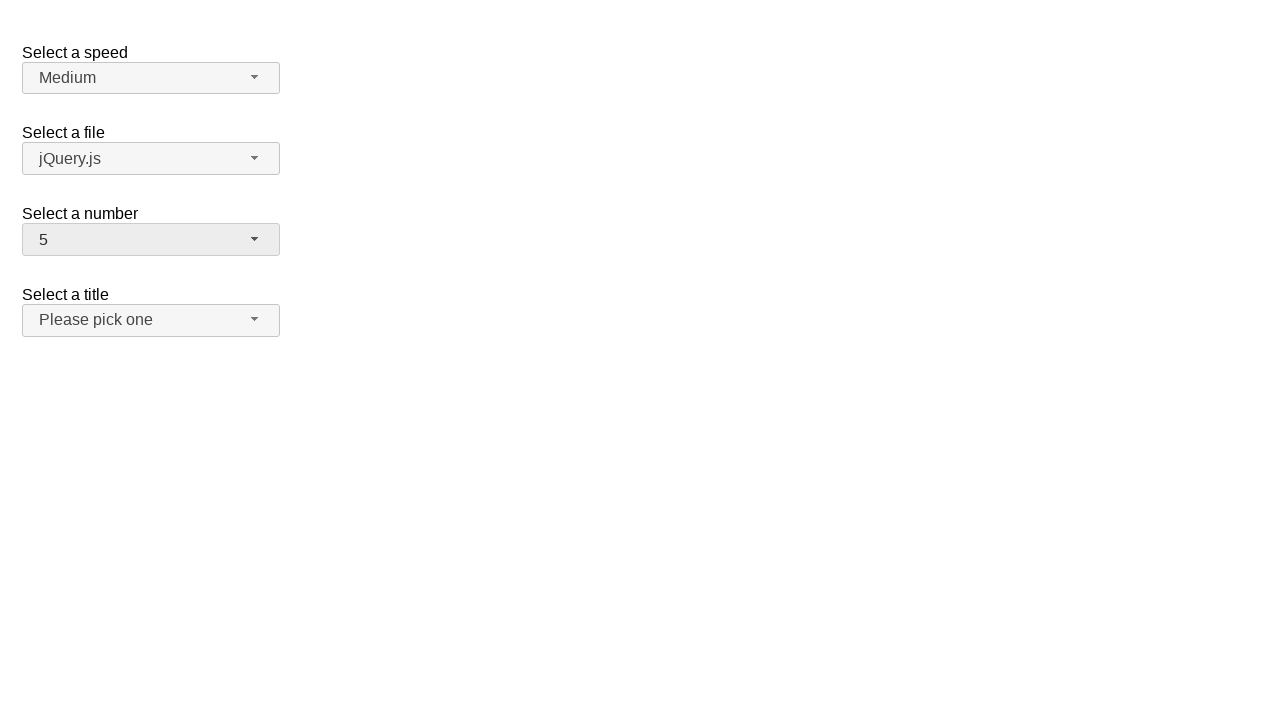

Verified that '5' is displayed as selected value
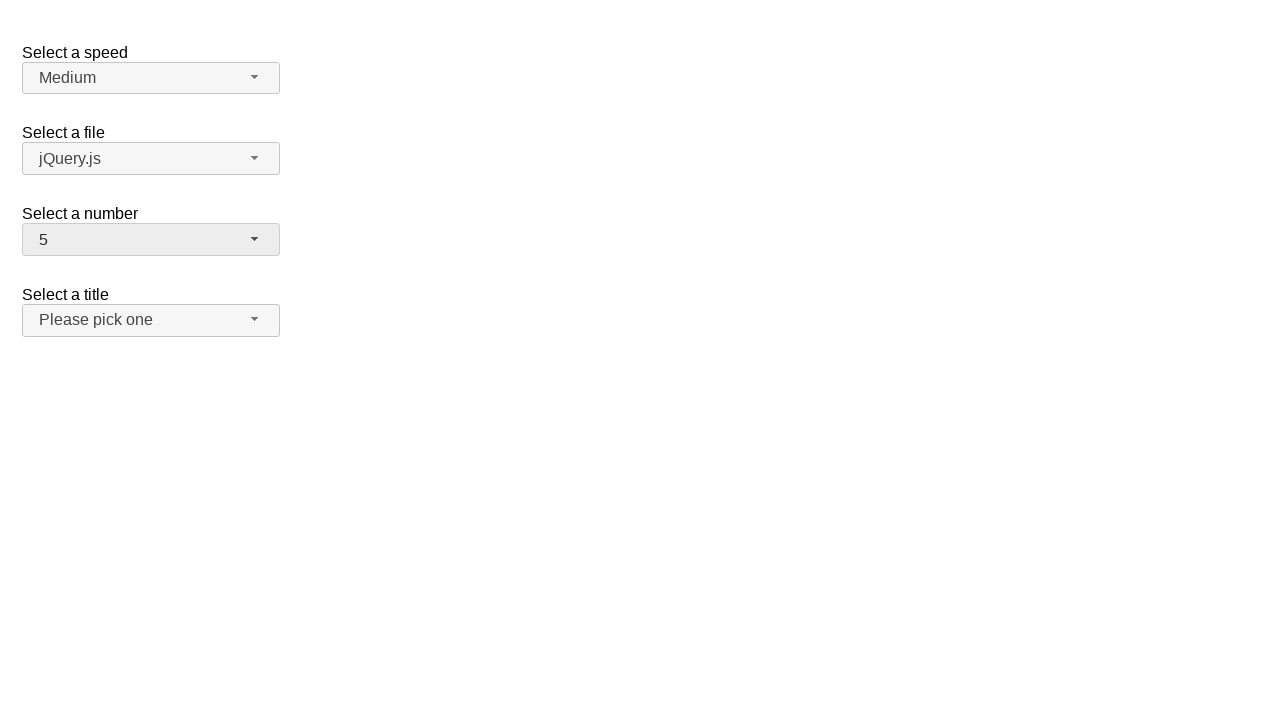

Clicked the number dropdown button again at (151, 240) on span#number-button
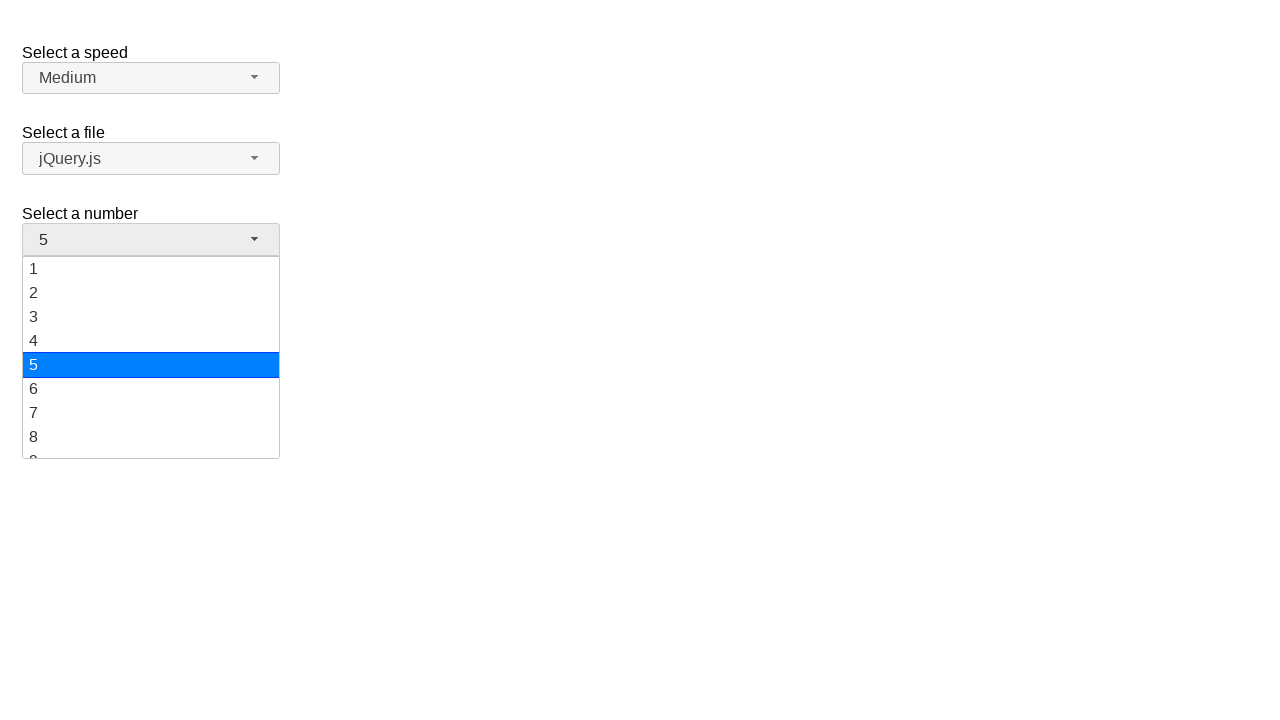

Dropdown menu items loaded
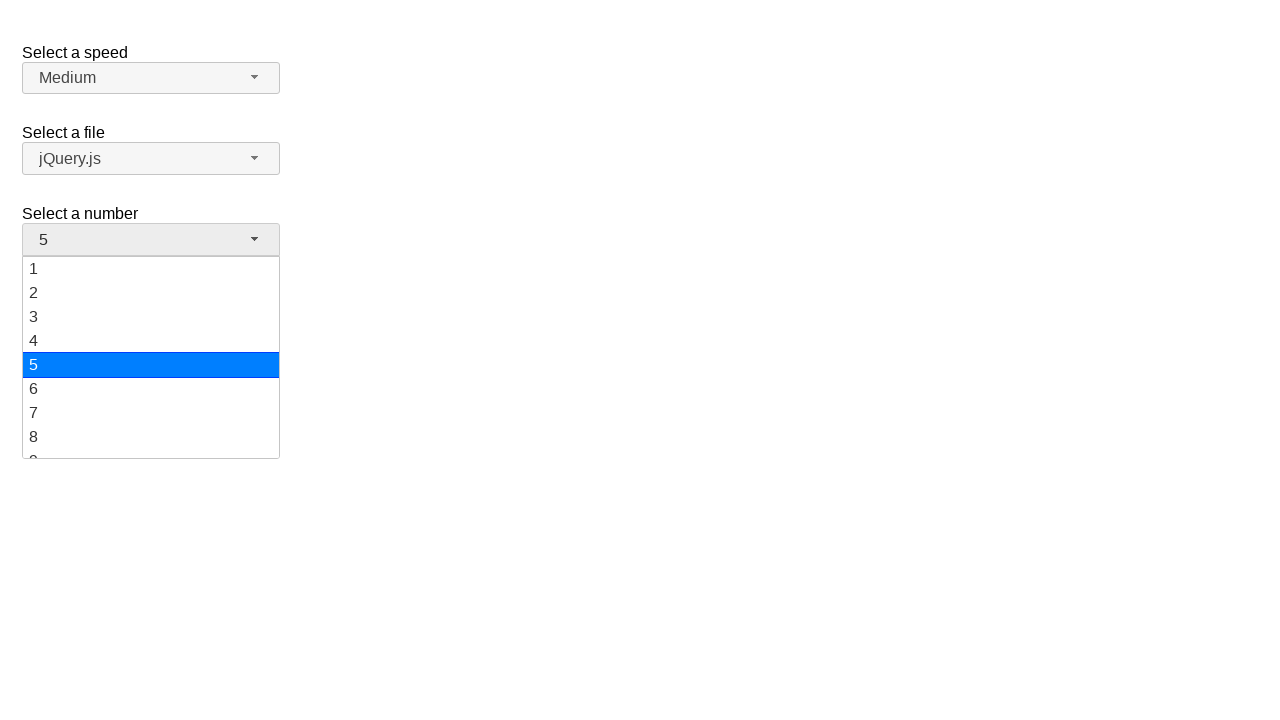

Selected value '19' from dropdown at (151, 445) on ul#number-menu li.ui-menu-item div:has-text('19')
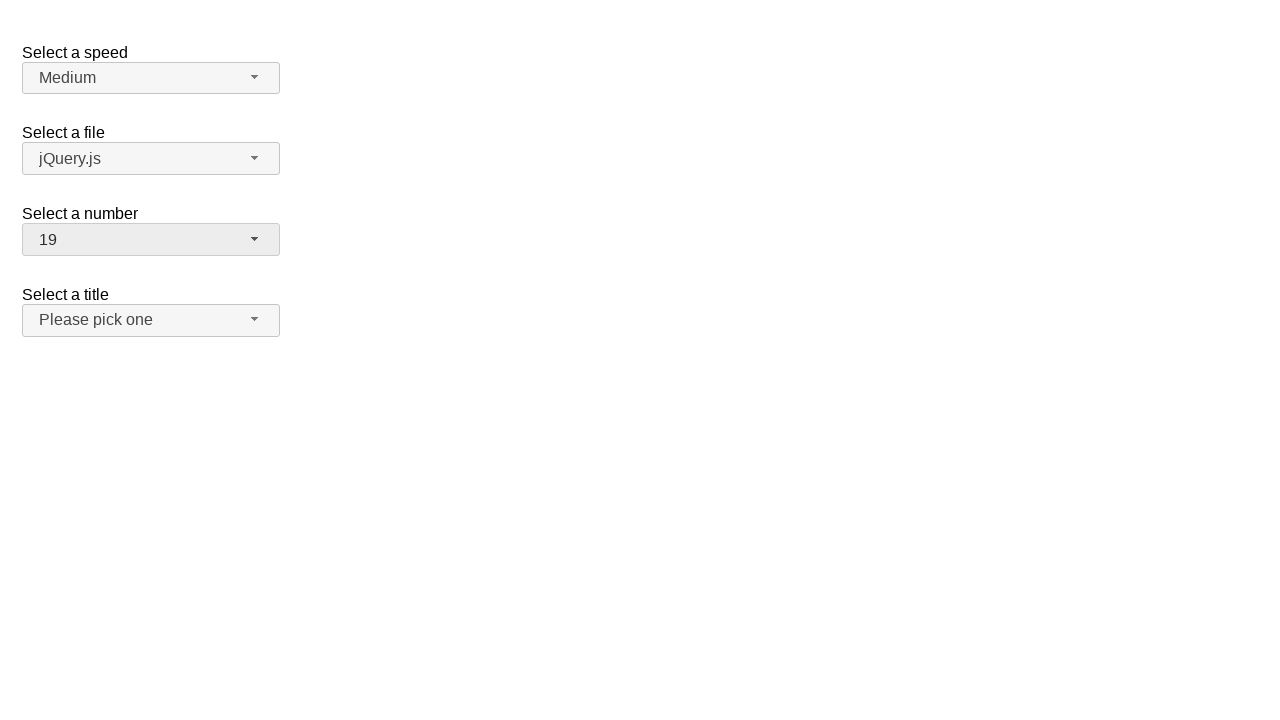

Verified that '19' is displayed as selected value
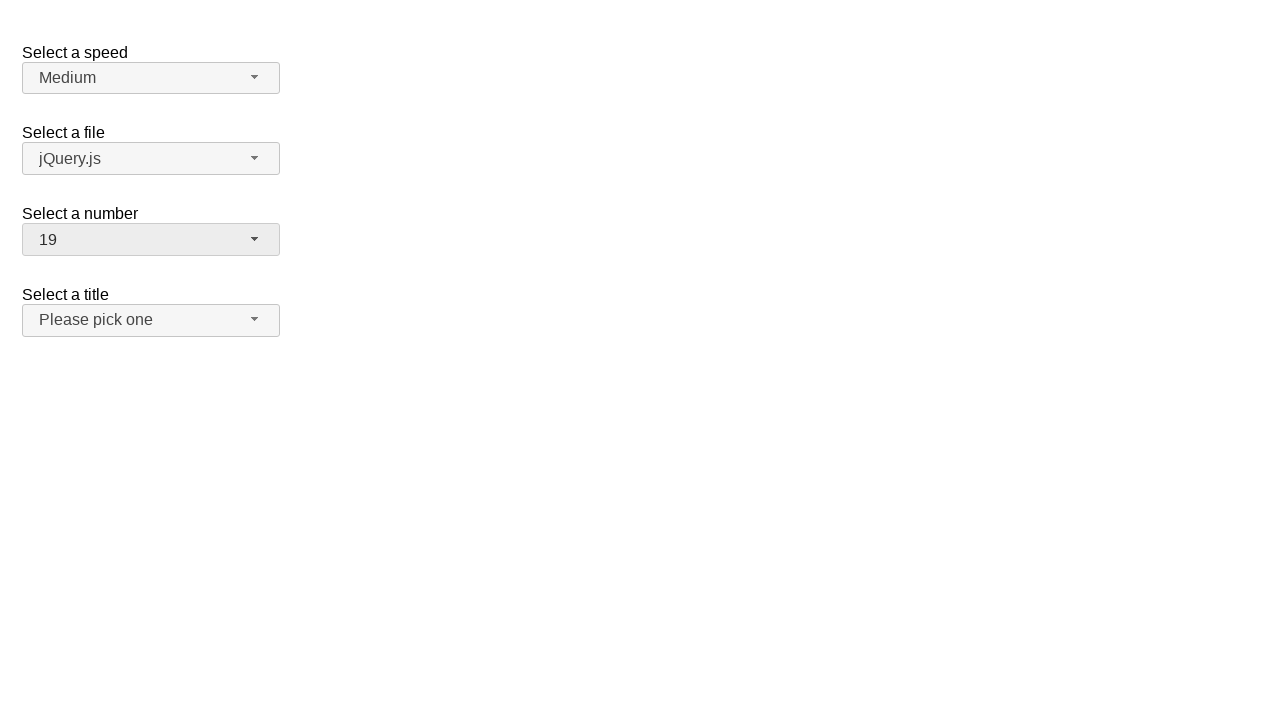

Clicked the number dropdown button for the third time at (151, 240) on span#number-button
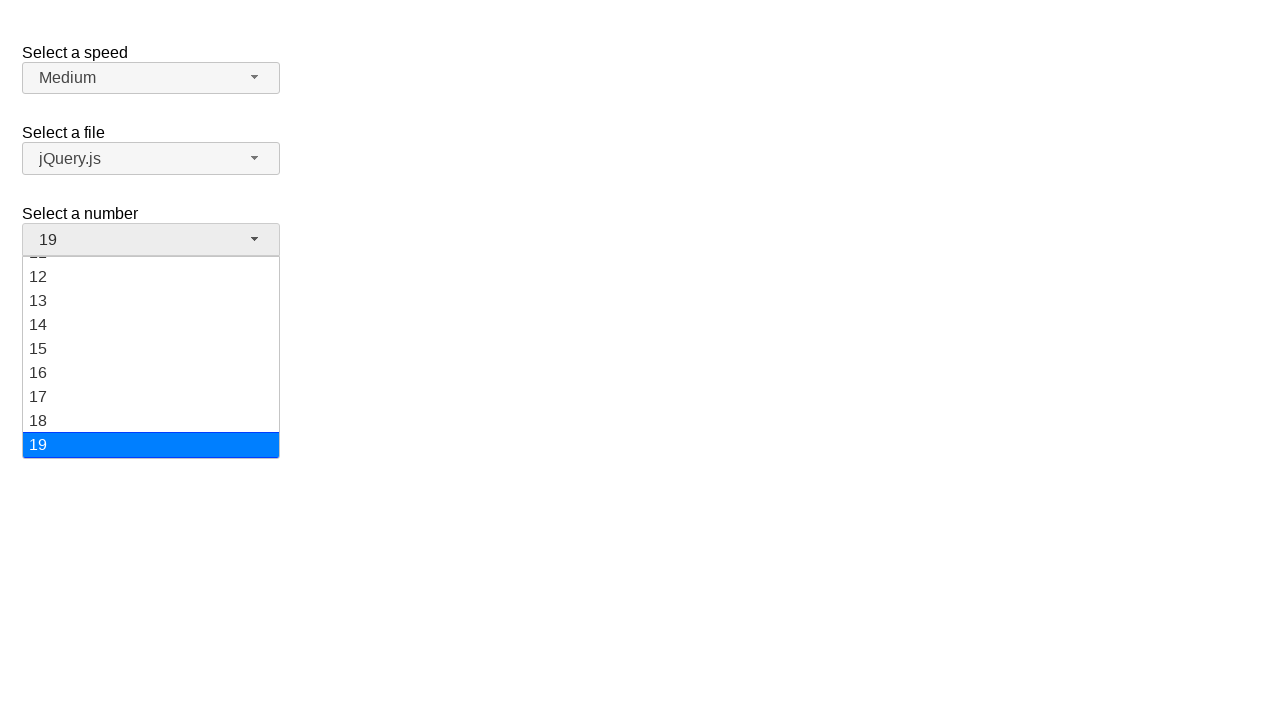

Dropdown menu items loaded
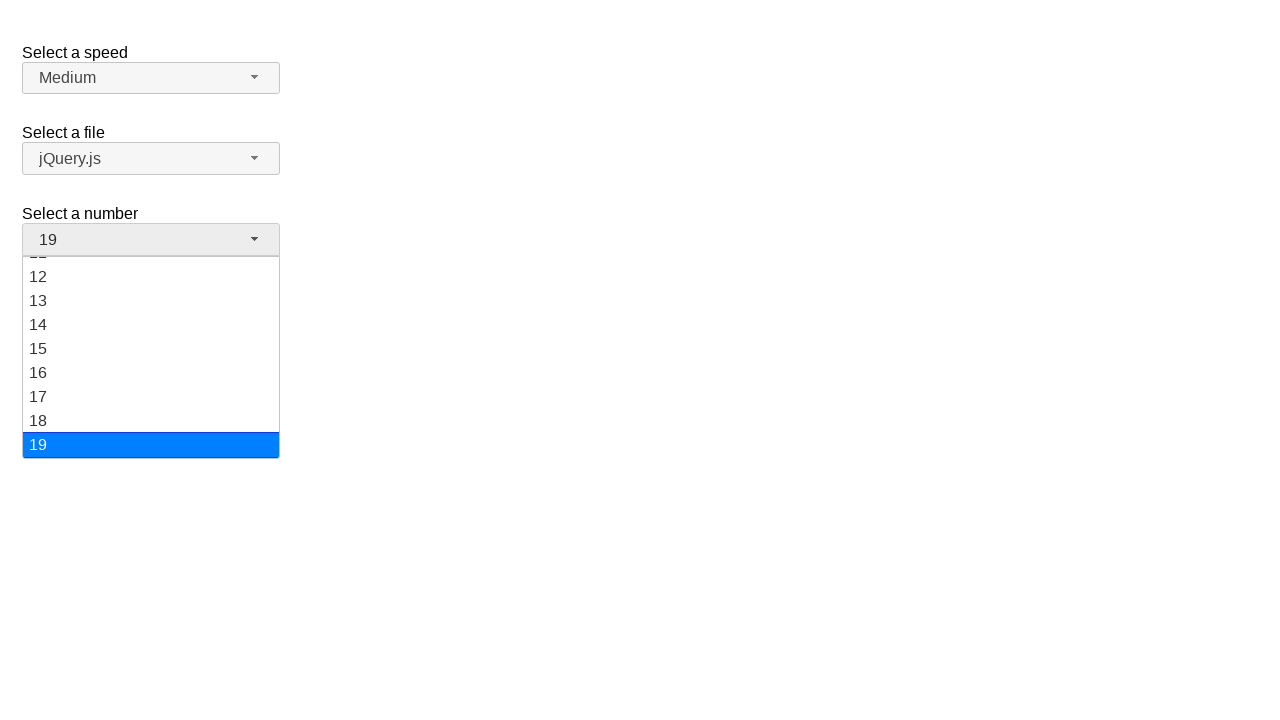

Selected value '3' from dropdown at (151, 317) on ul#number-menu li.ui-menu-item div:has-text('3')
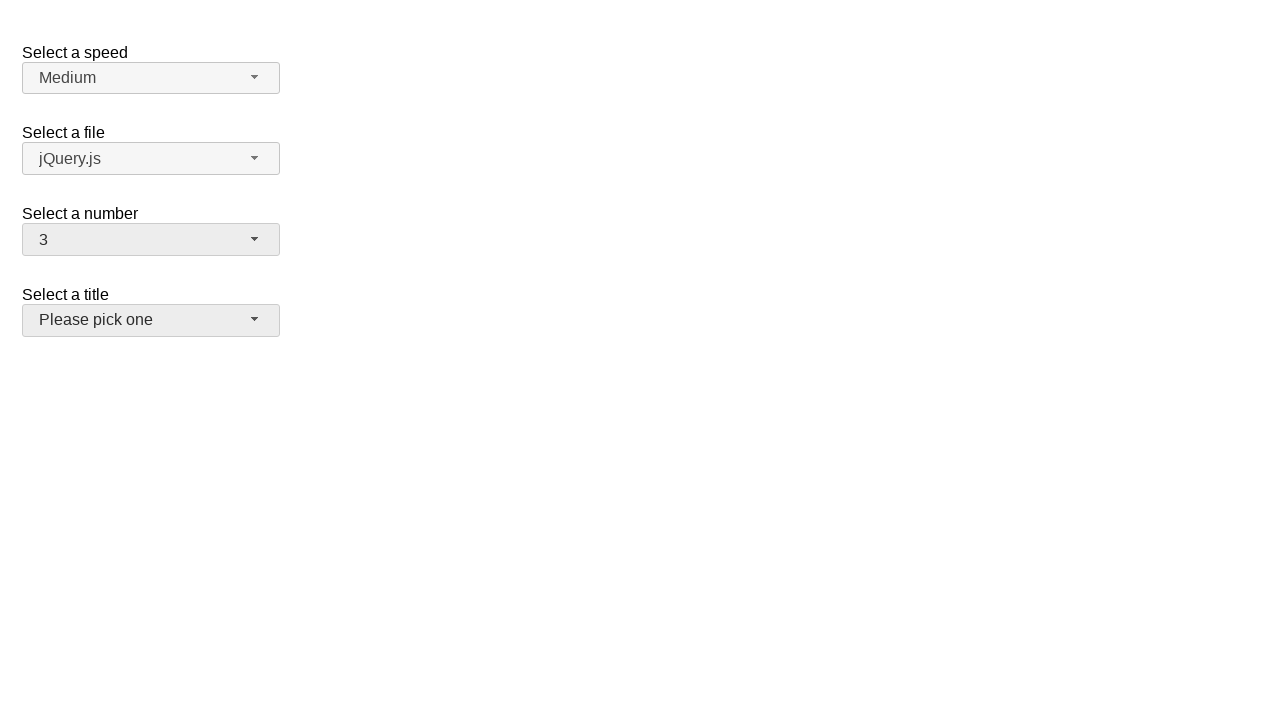

Verified that '3' is displayed as selected value
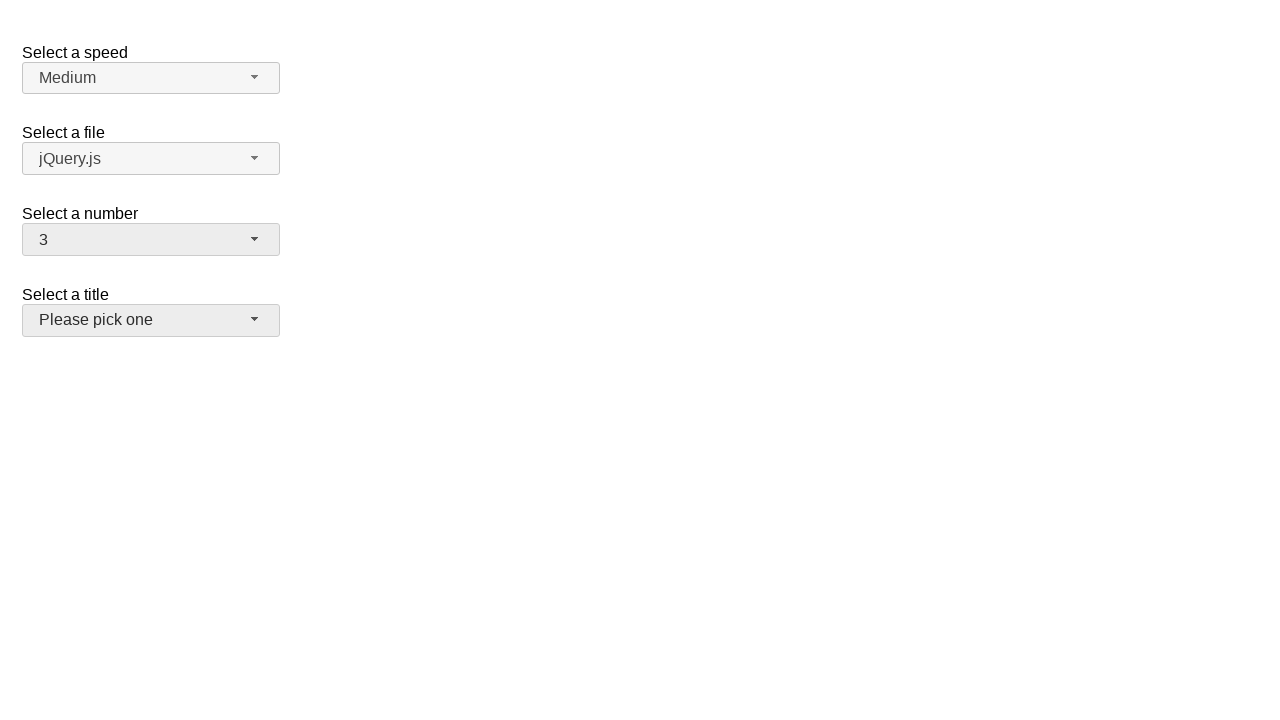

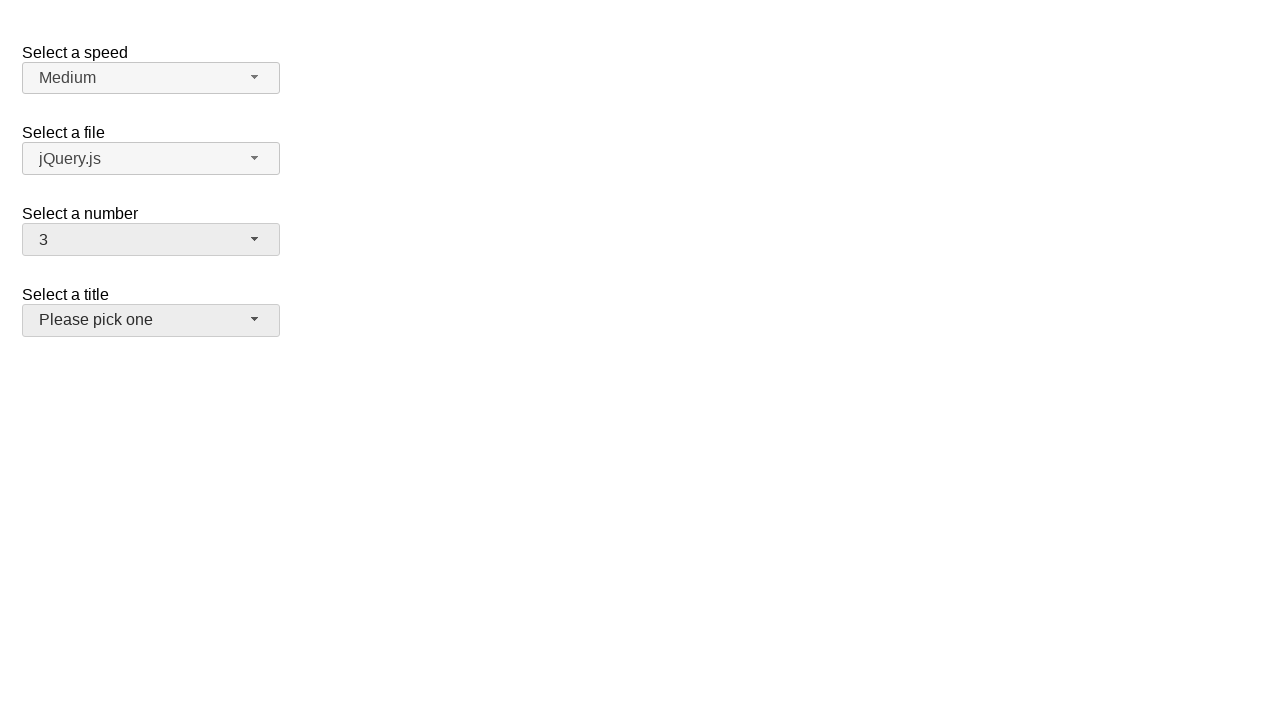